Tests JavaScript alert handling by filling a name field, clicking a button to trigger an alert, verifying the alert message content, and accepting the alert.

Starting URL: https://rahulshettyacademy.com/AutomationPractice/

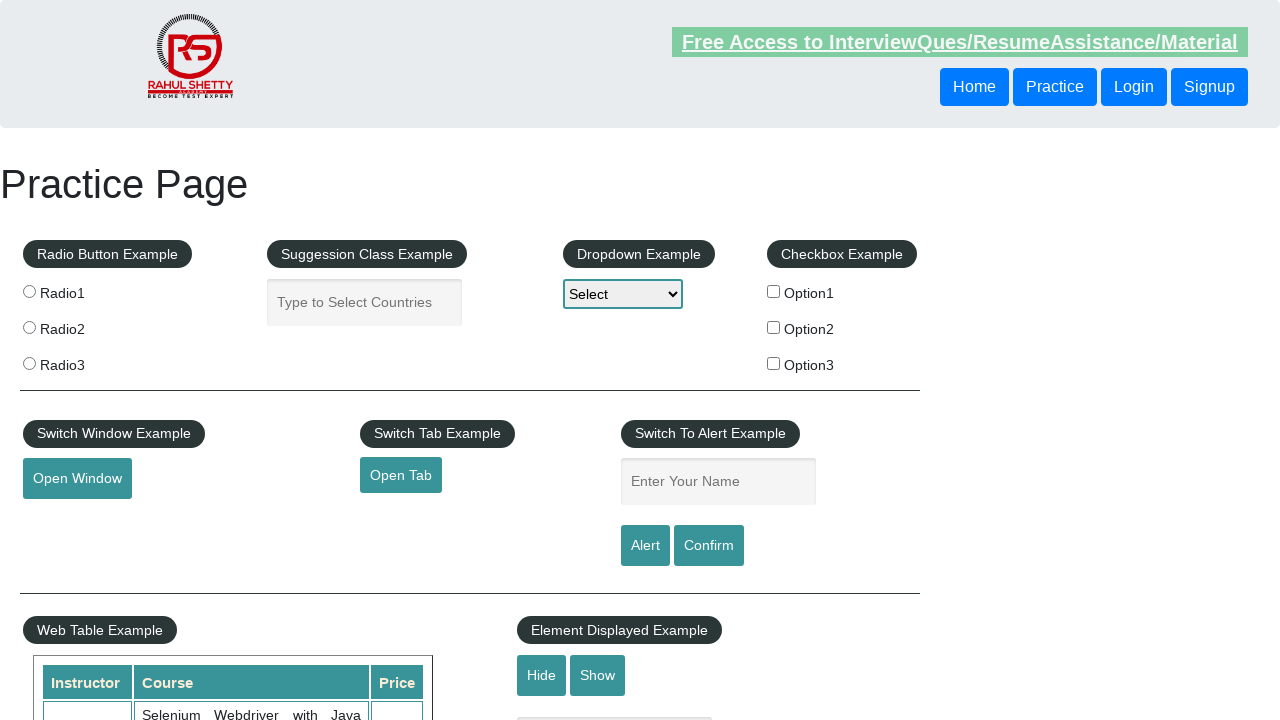

Filled name input field with 'Dear User' on input#name
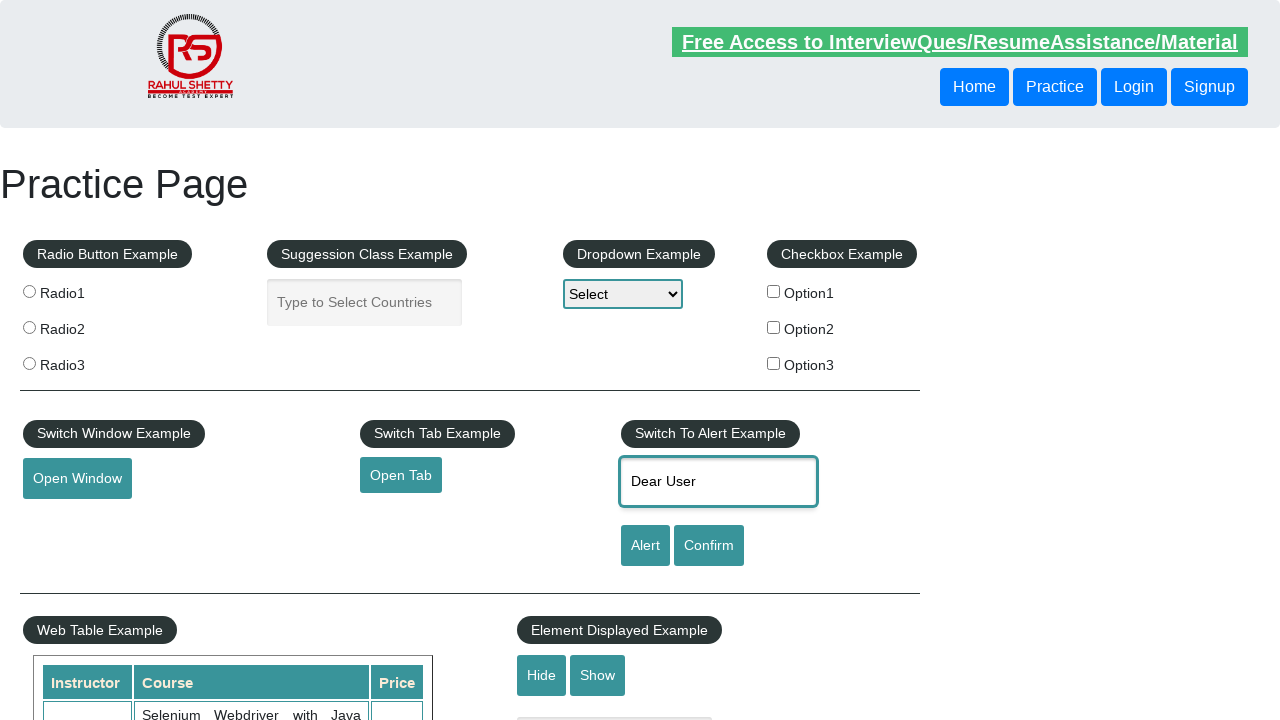

Clicked alert button to trigger JavaScript alert at (645, 546) on input#alertbtn
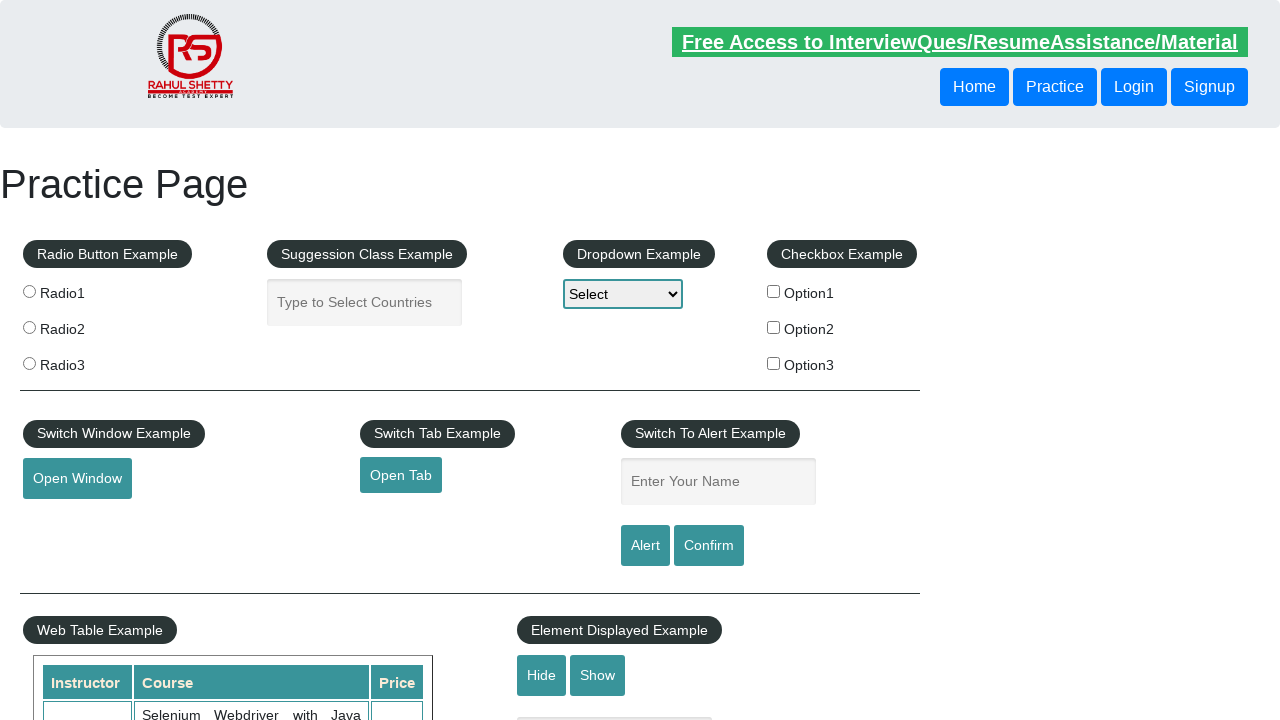

Set up dialog event handler for alert handling
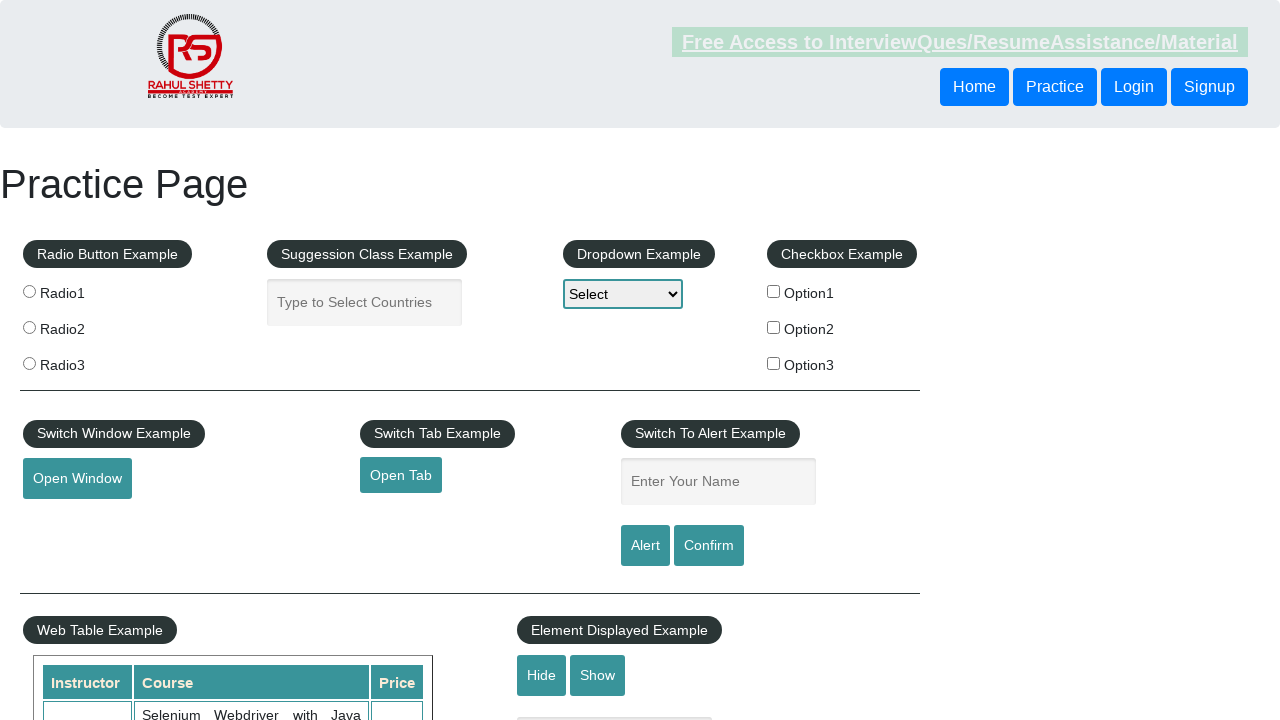

Filled name input field with 'Dear User' again before alert trigger on input#name
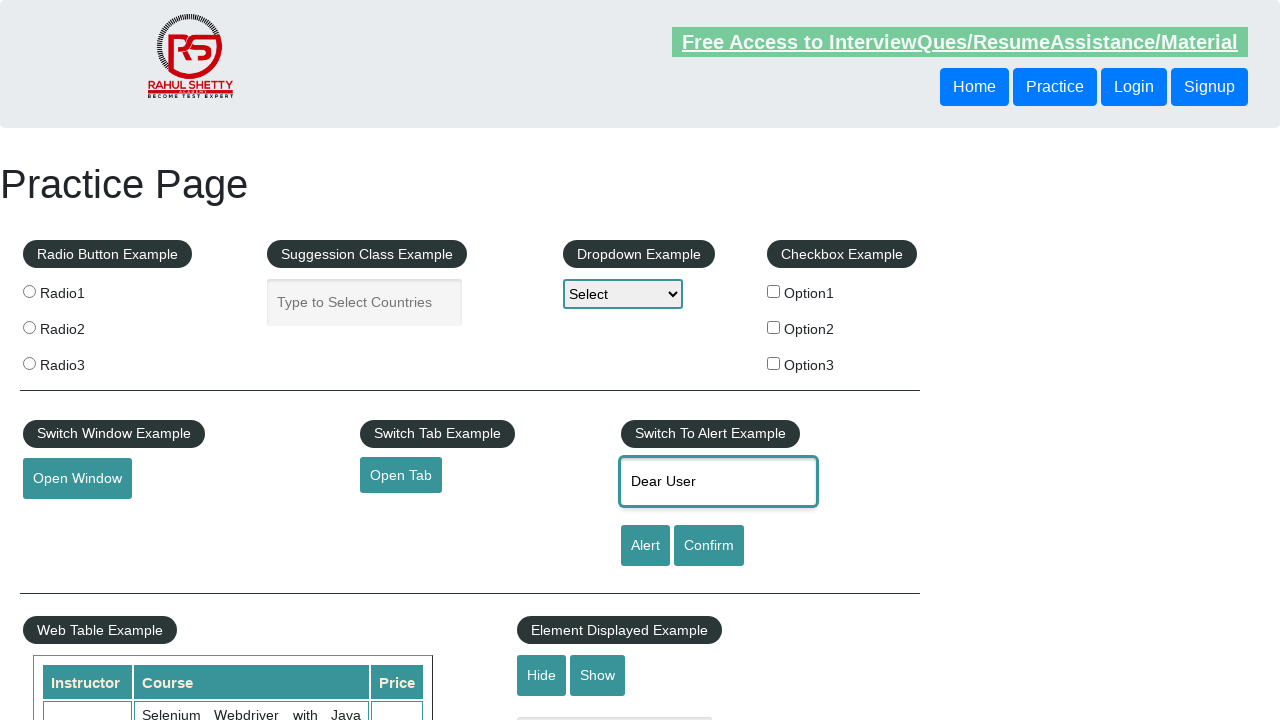

Clicked alert button to trigger alert with handler ready at (645, 546) on input#alertbtn
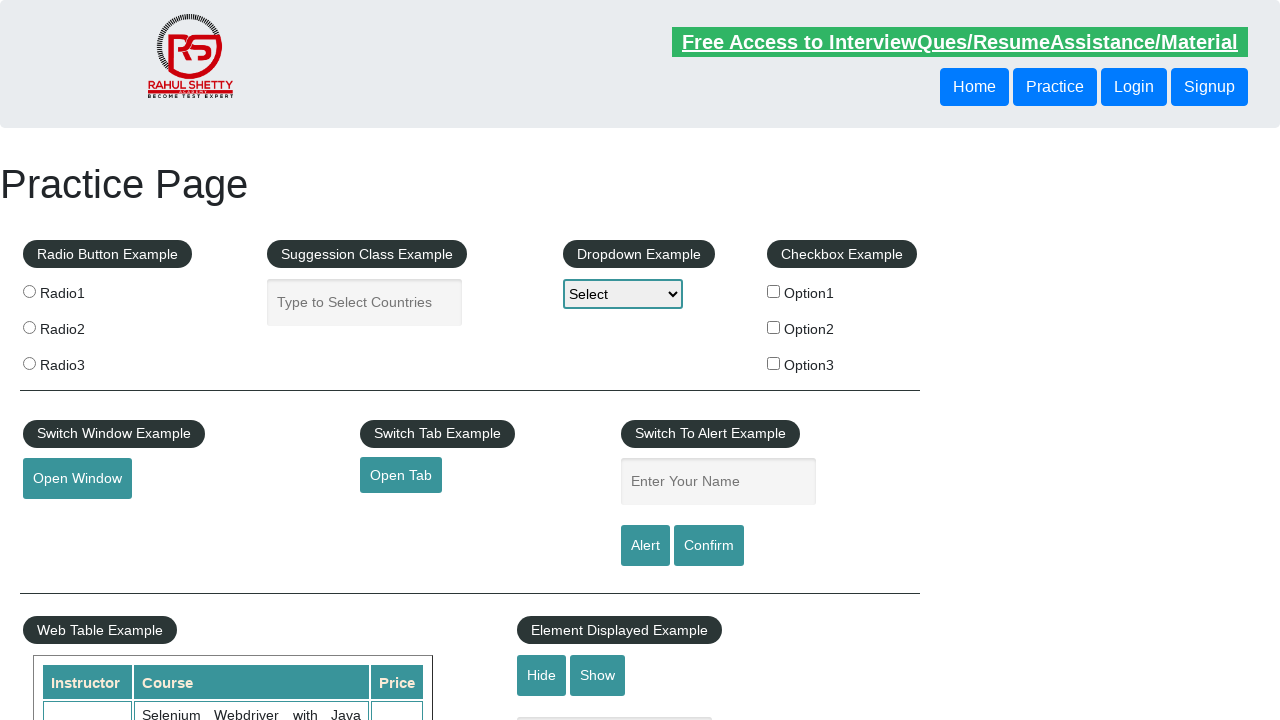

Waited 500ms for dialog handling to complete
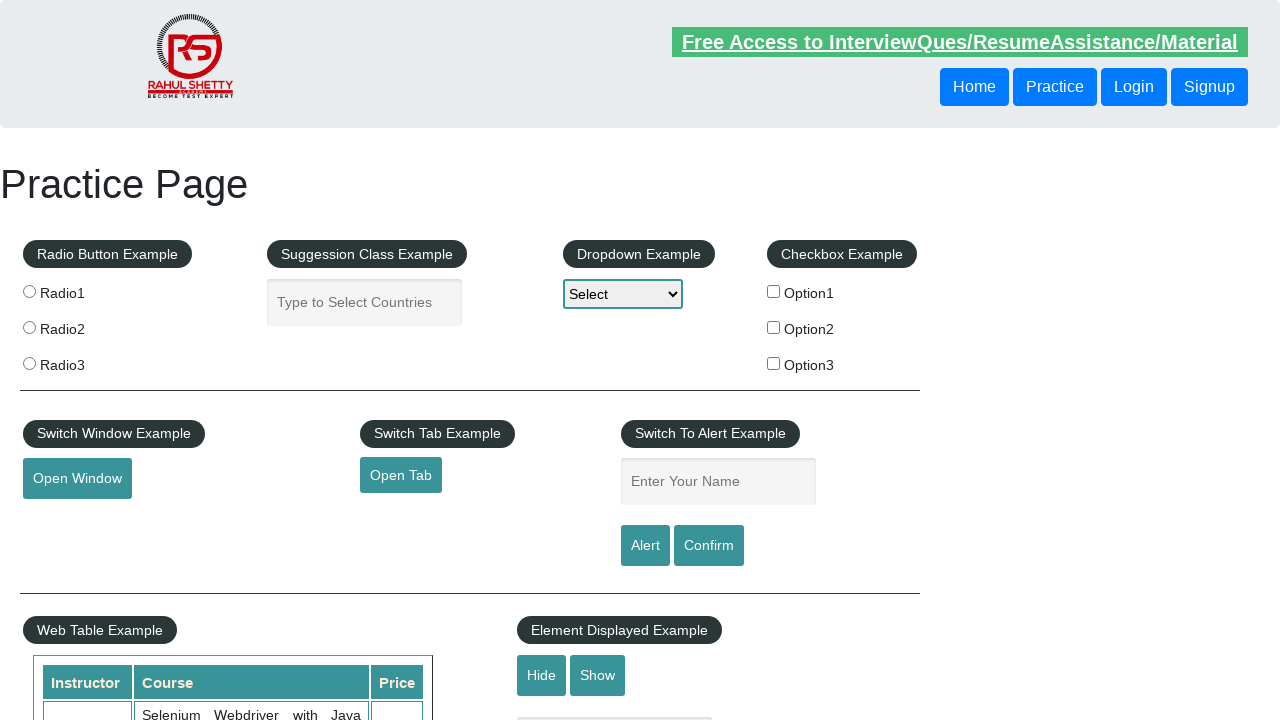

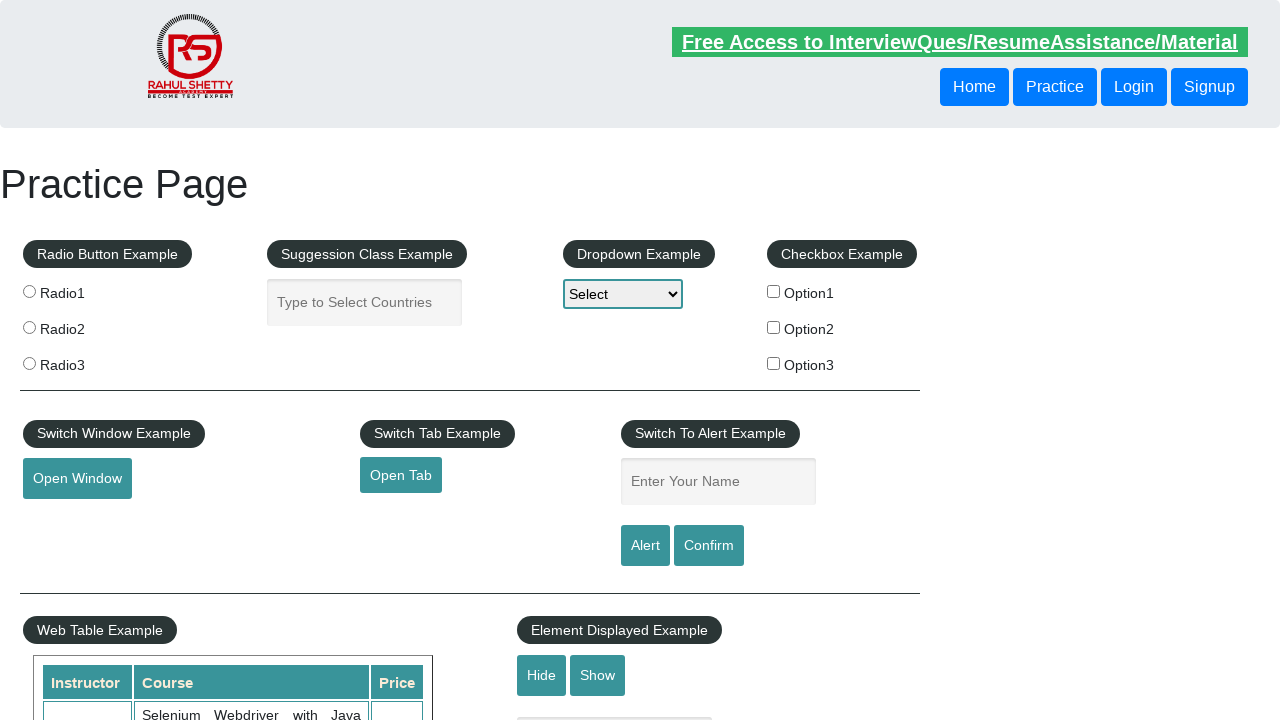